Tests window switching using an alternative approach to open and switch between windows

Starting URL: https://the-internet.herokuapp.com/windows

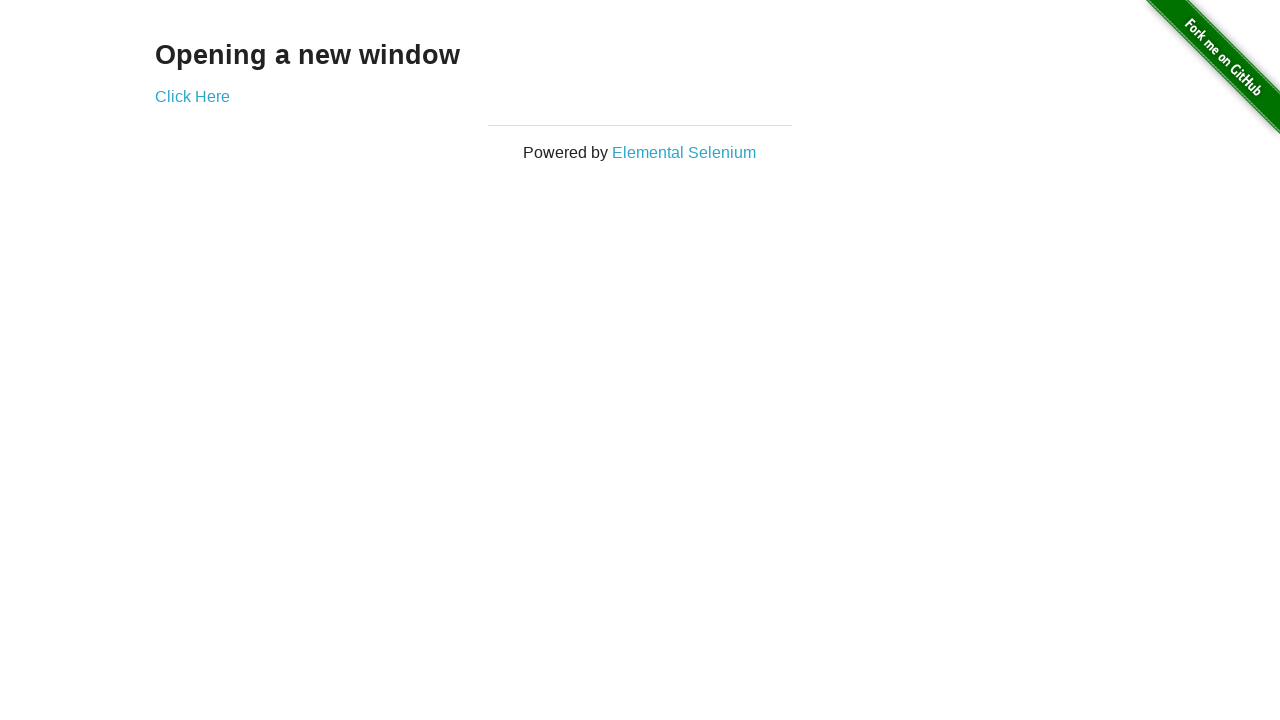

Retrieved text from original window h3 element
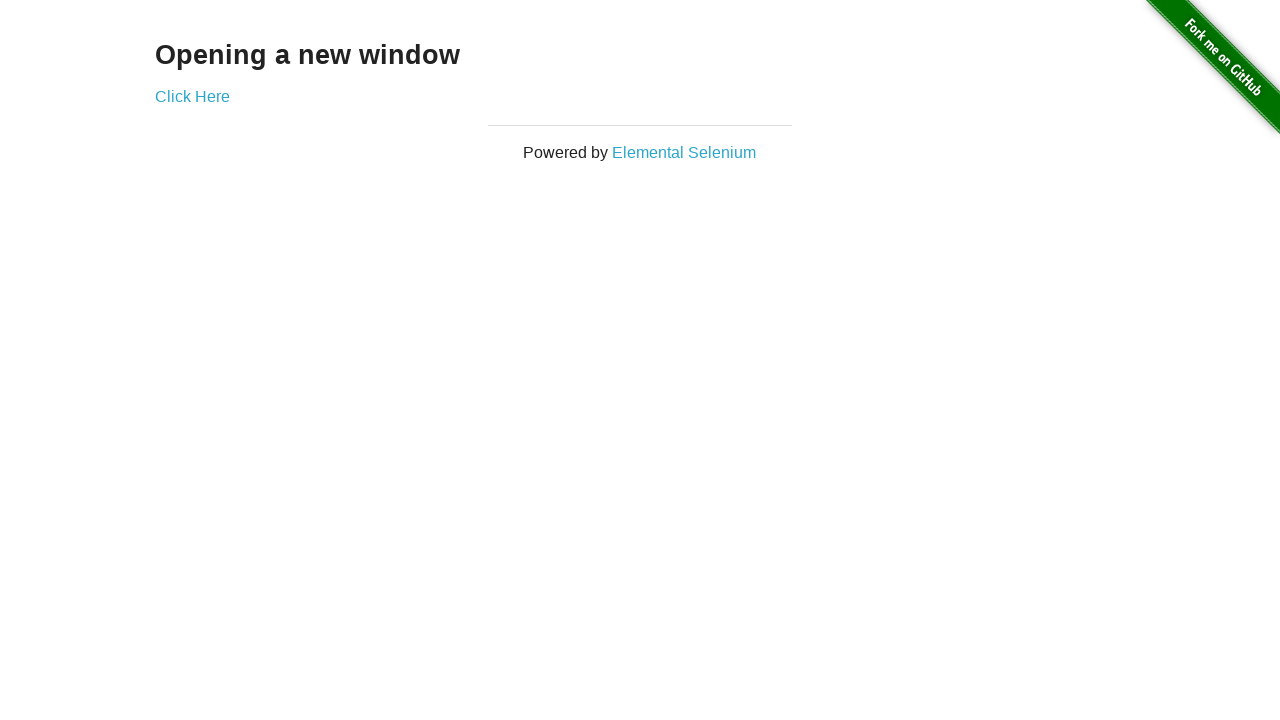

Clicked 'Click Here' link to open new window at (192, 96) on xpath=//a[text()='Click Here']
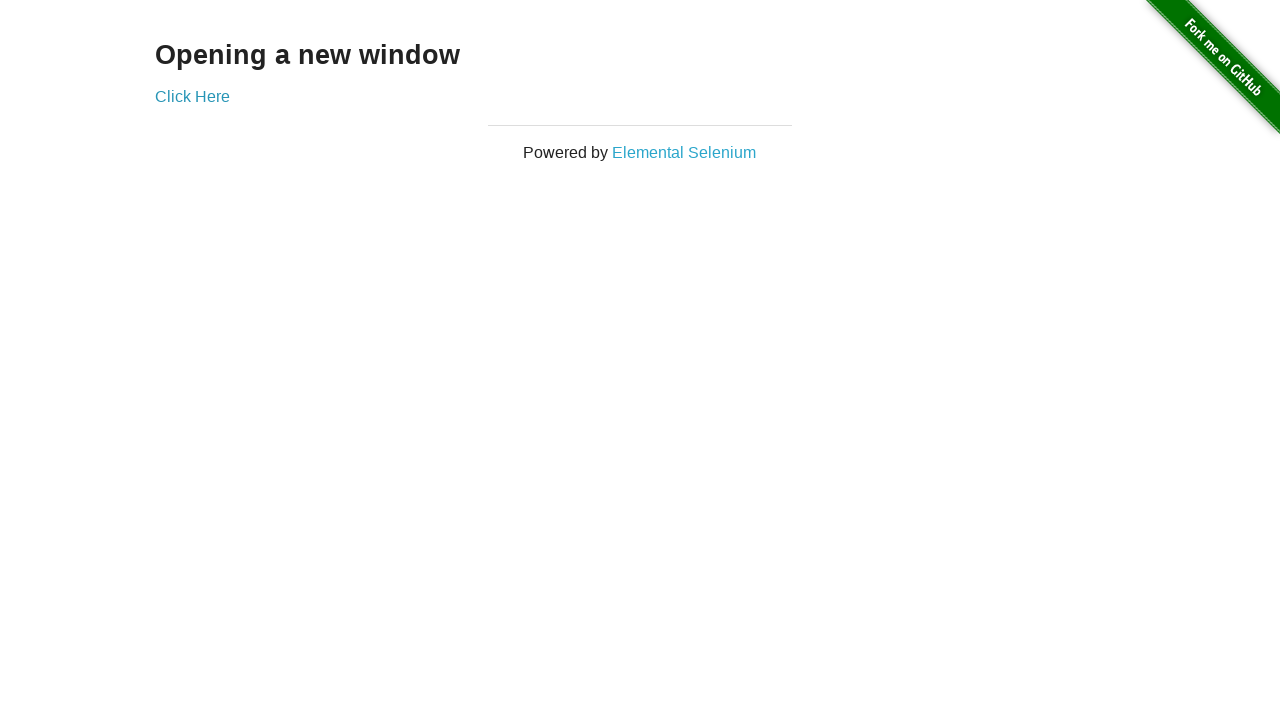

New window opened and page object captured
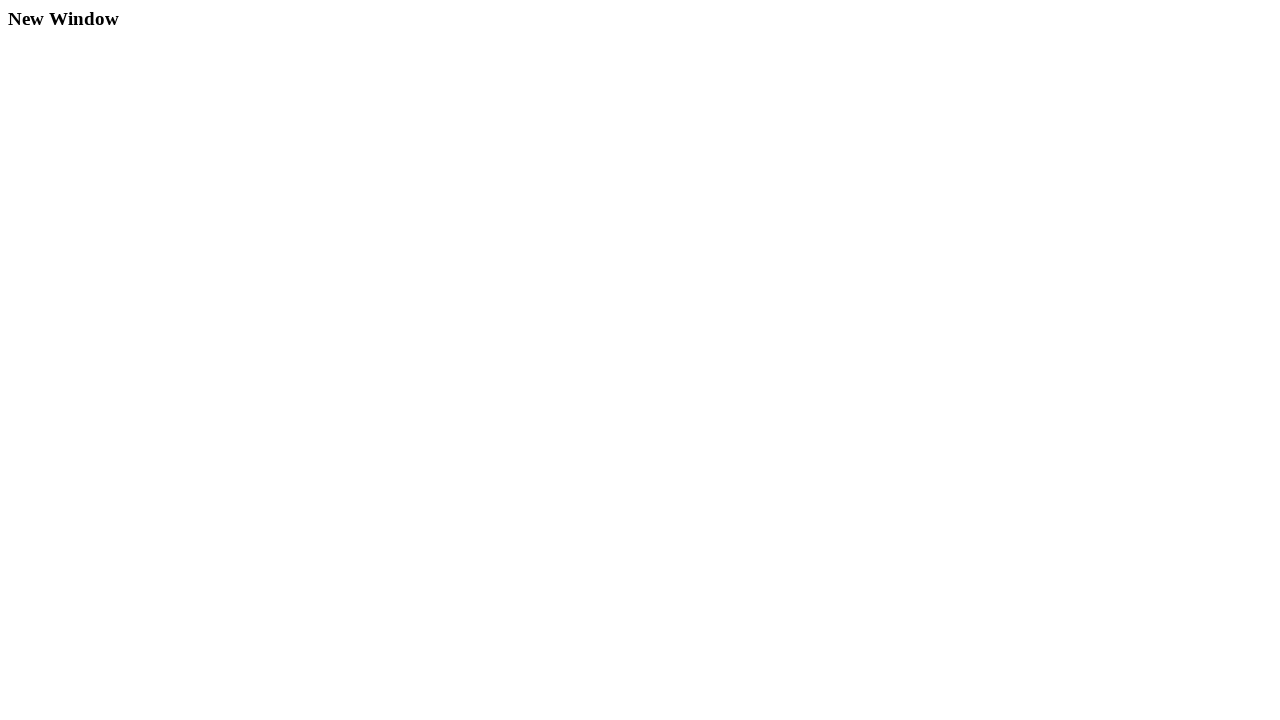

New page loaded completely
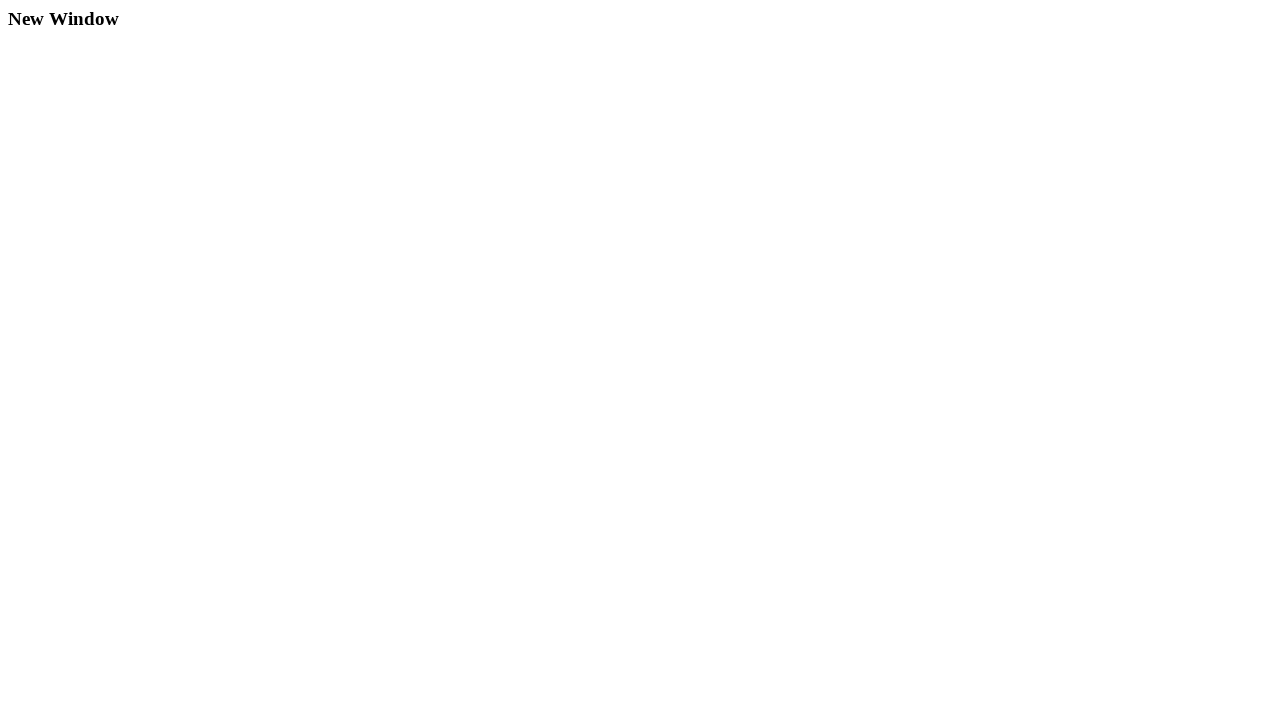

Retrieved text from new window h3 element 'New Window'
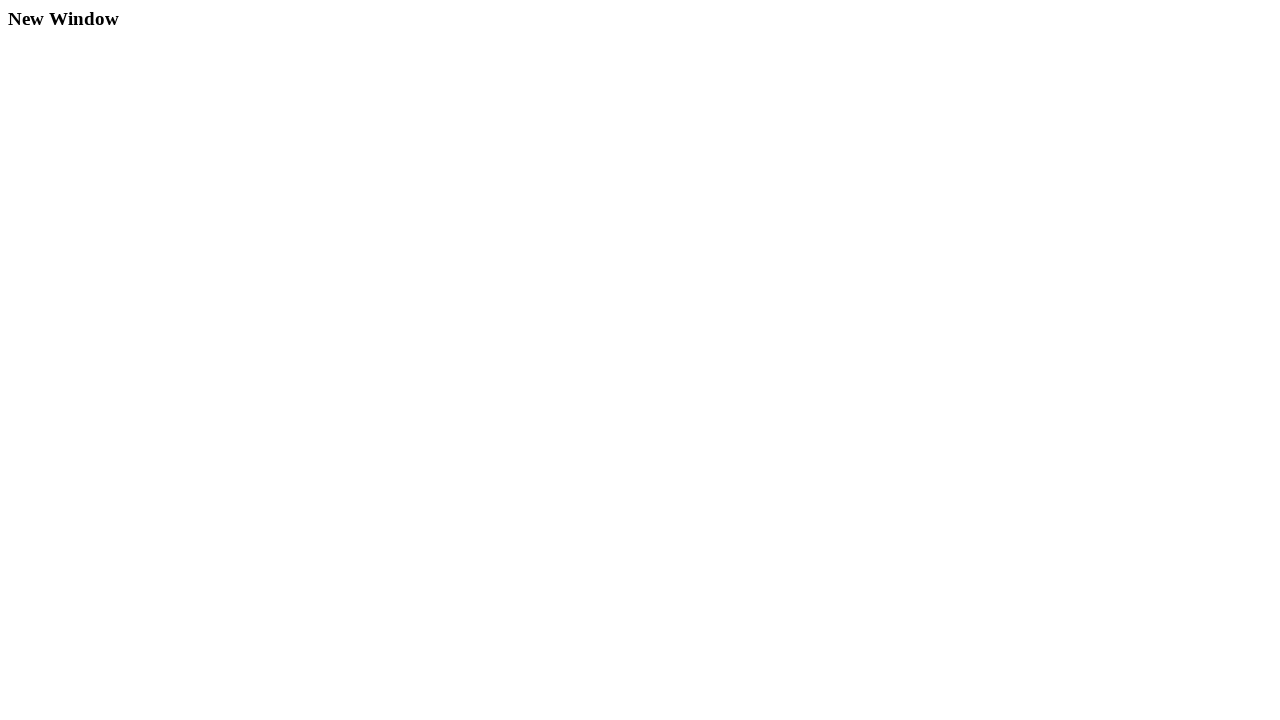

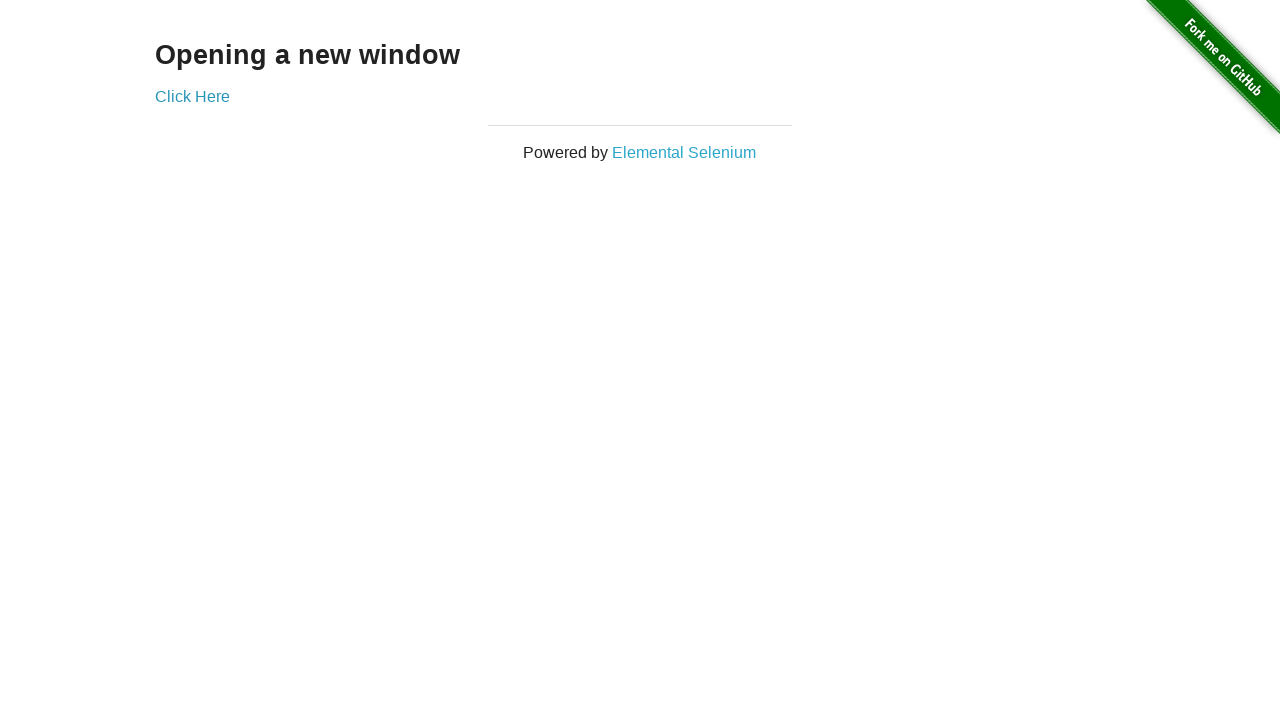